Tests JavaScript-based scrolling functionality by navigating to the Rozetka e-commerce homepage and scrolling down the page by 1000 pixels.

Starting URL: https://rozetka.com.ua/ua/

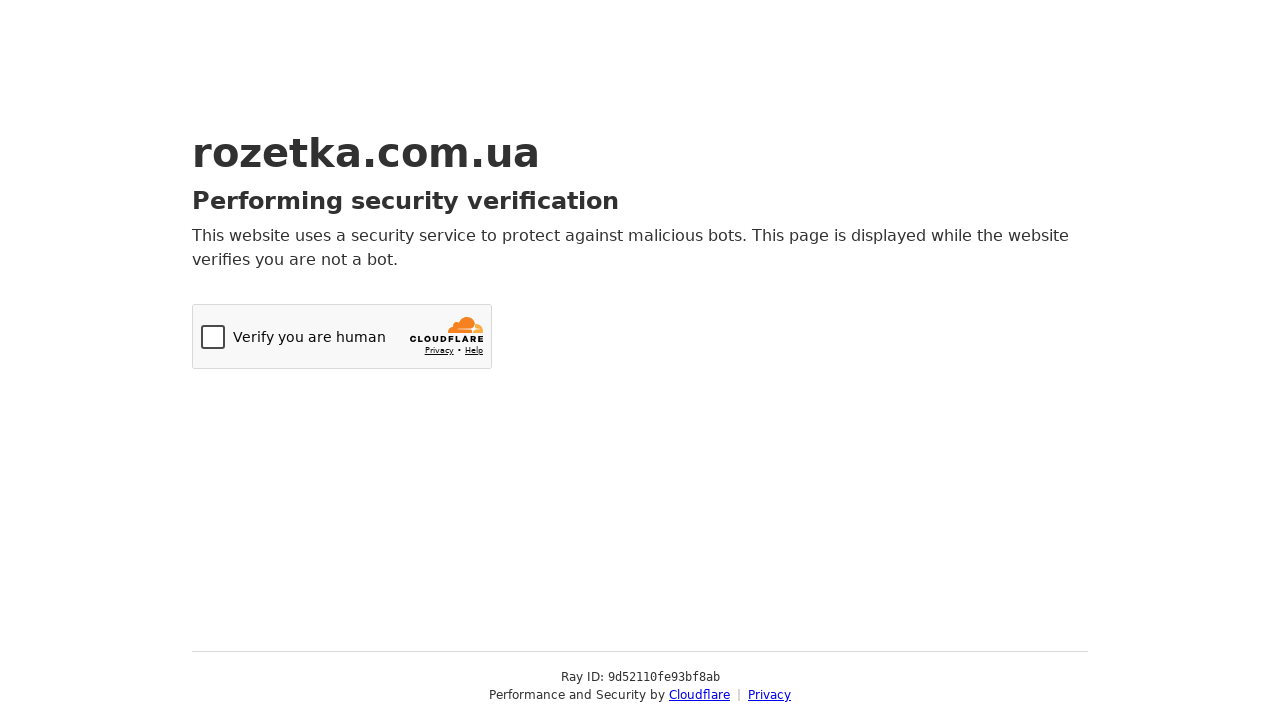

Navigated to Rozetka homepage
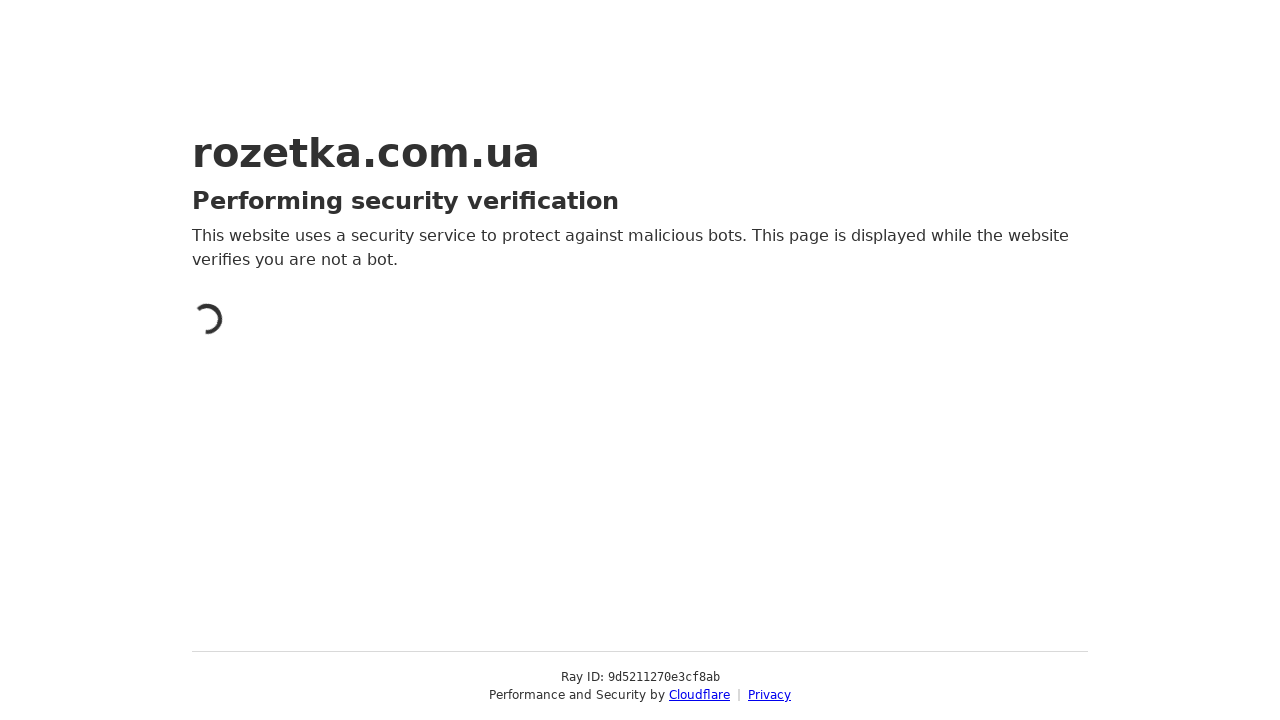

Scrolled down the page by 1000 pixels using JavaScript
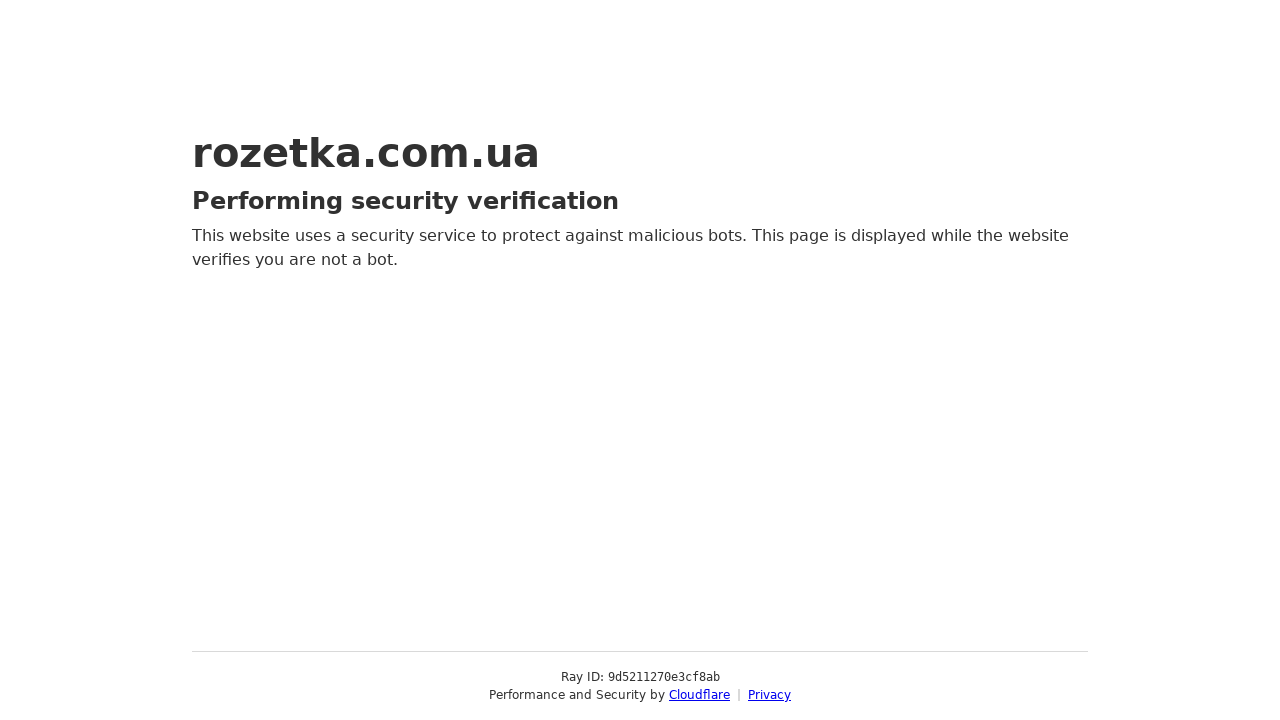

Waited 2000ms for scroll action to complete and content to load
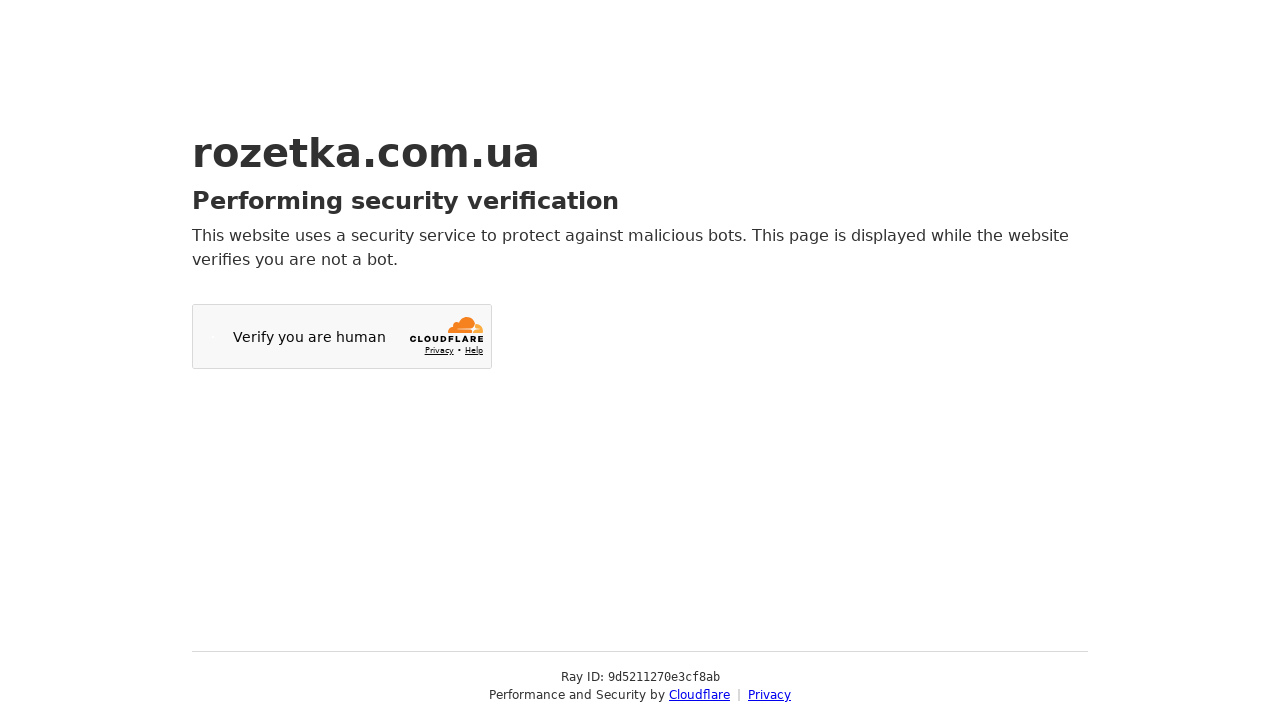

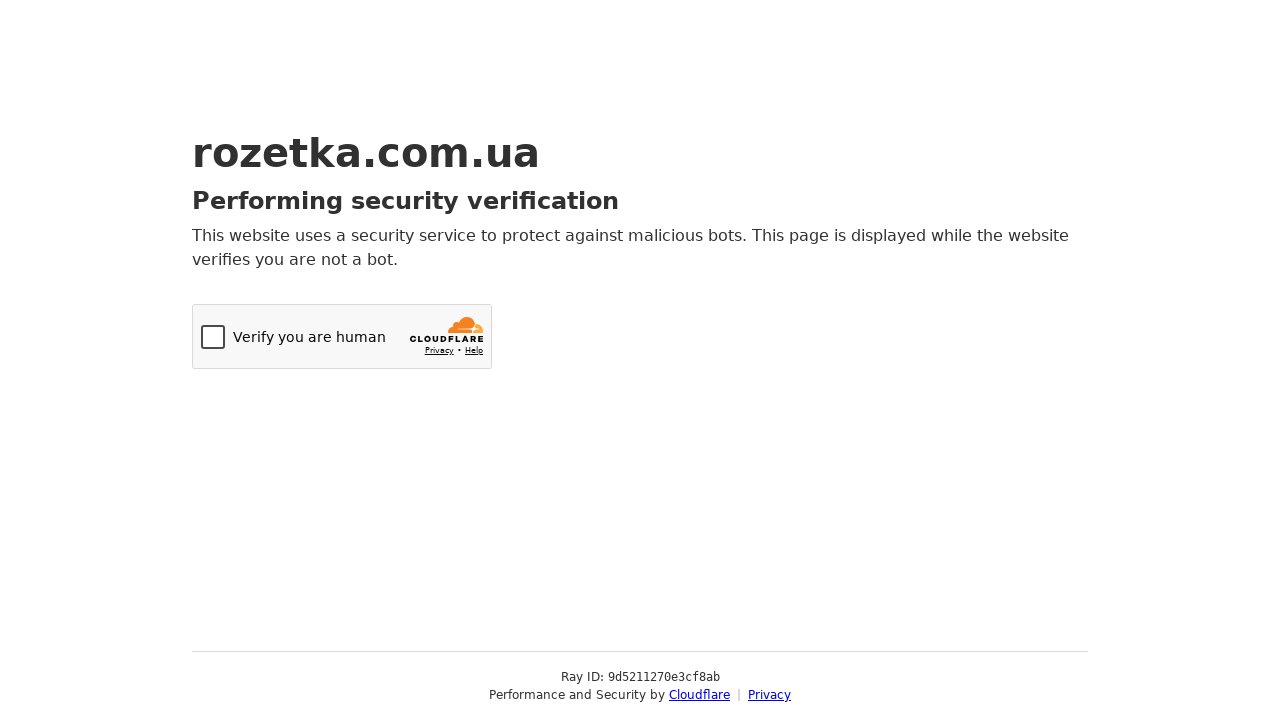